Mocks an API endpoint to return a custom fruit ("Melocotón") and verifies it appears on the page after navigation

Starting URL: https://demo.playwright.dev/api-mocking

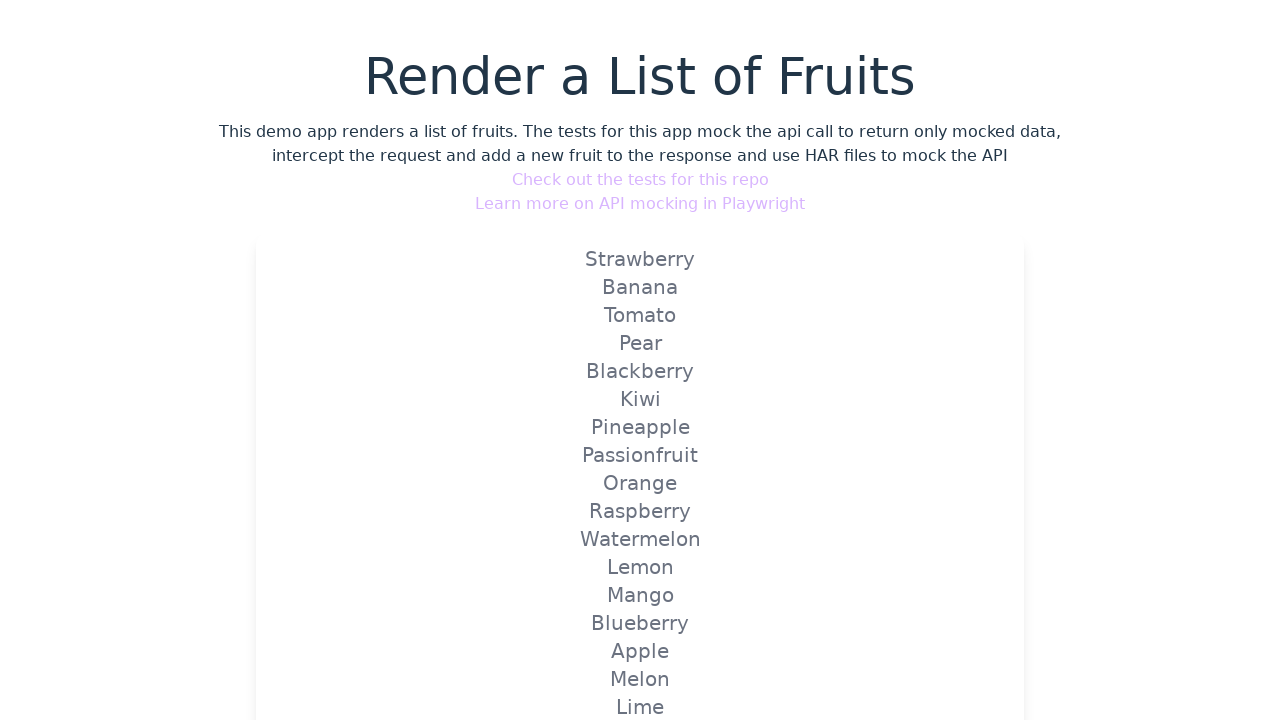

Set up API mock for fruits endpoint to return custom fruit 'Melocotón'
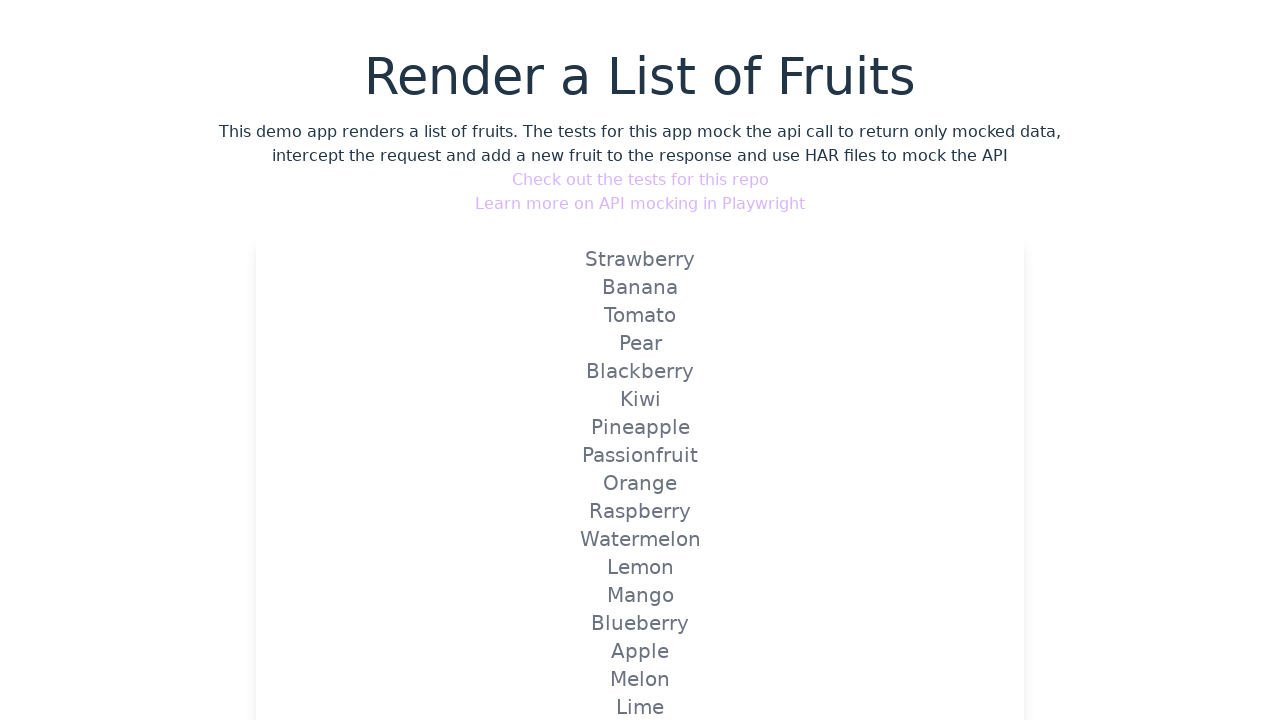

Navigated to API mocking demo page
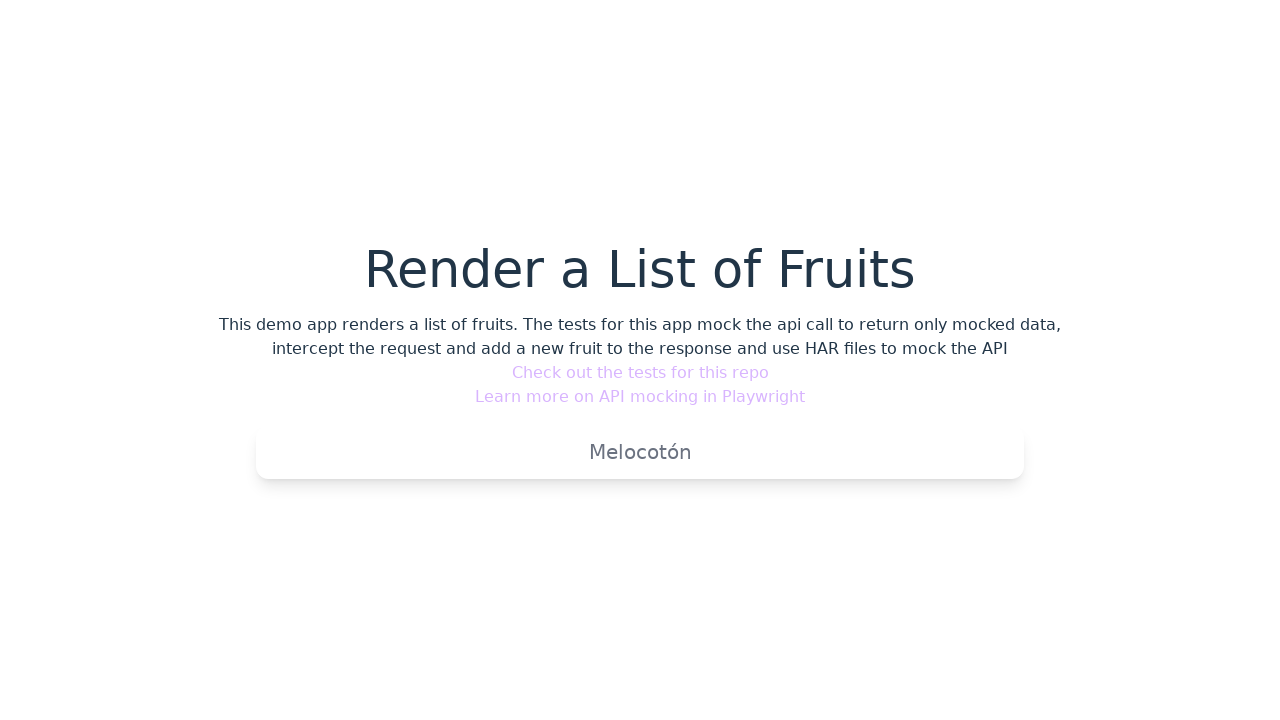

Verified that mocked fruit 'Melocotón' is visible on the page
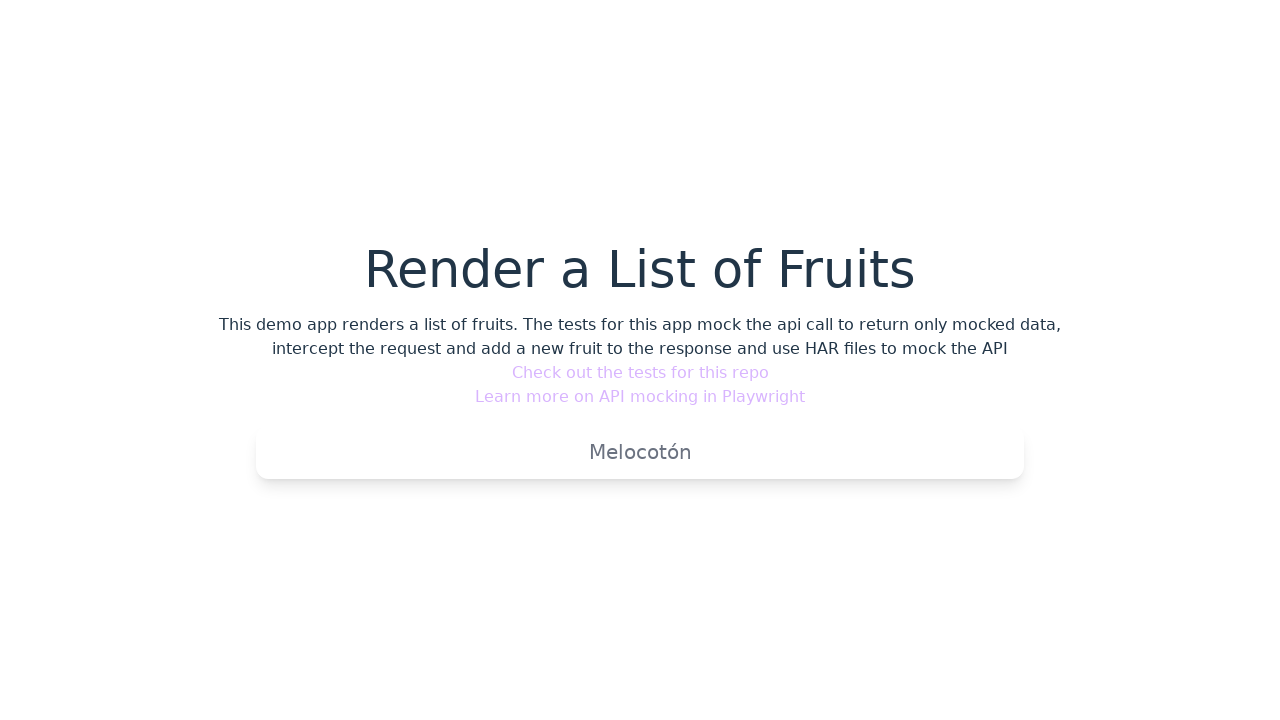

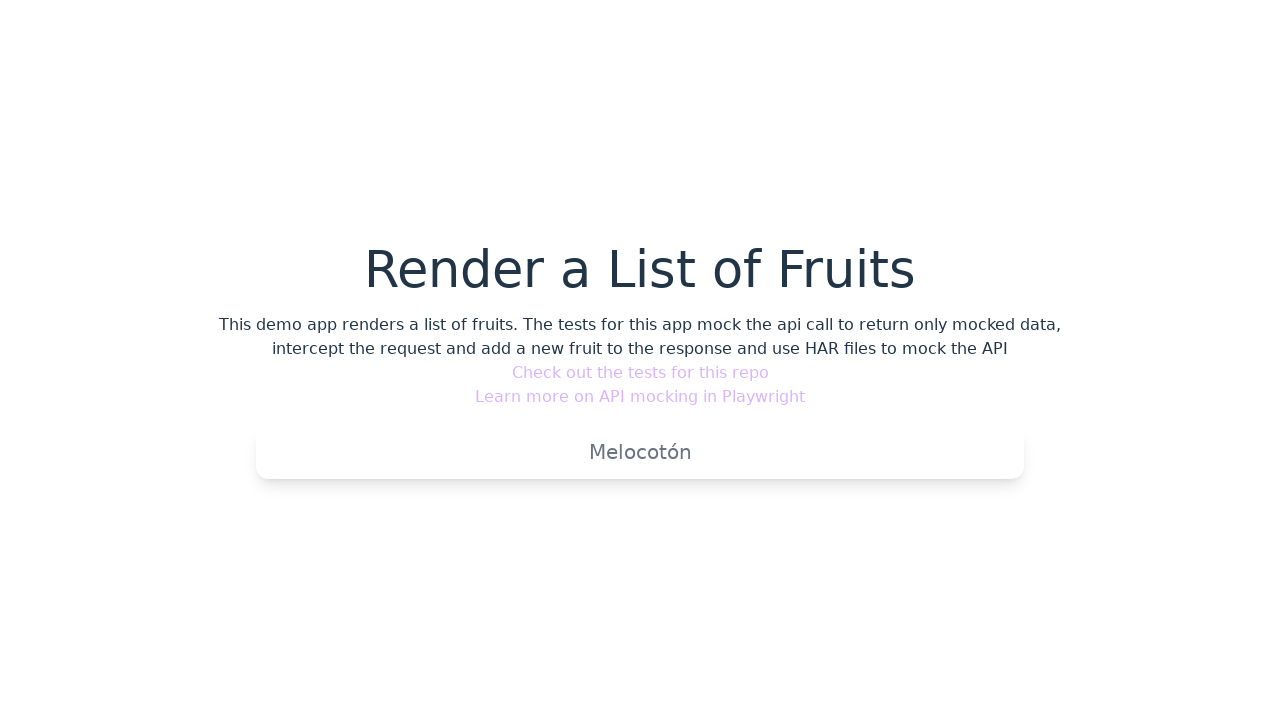